Navigates to the ToonHQ invasions page and verifies that invasion info cards are displayed on the page.

Starting URL: https://www.toonhq.org/invasions/

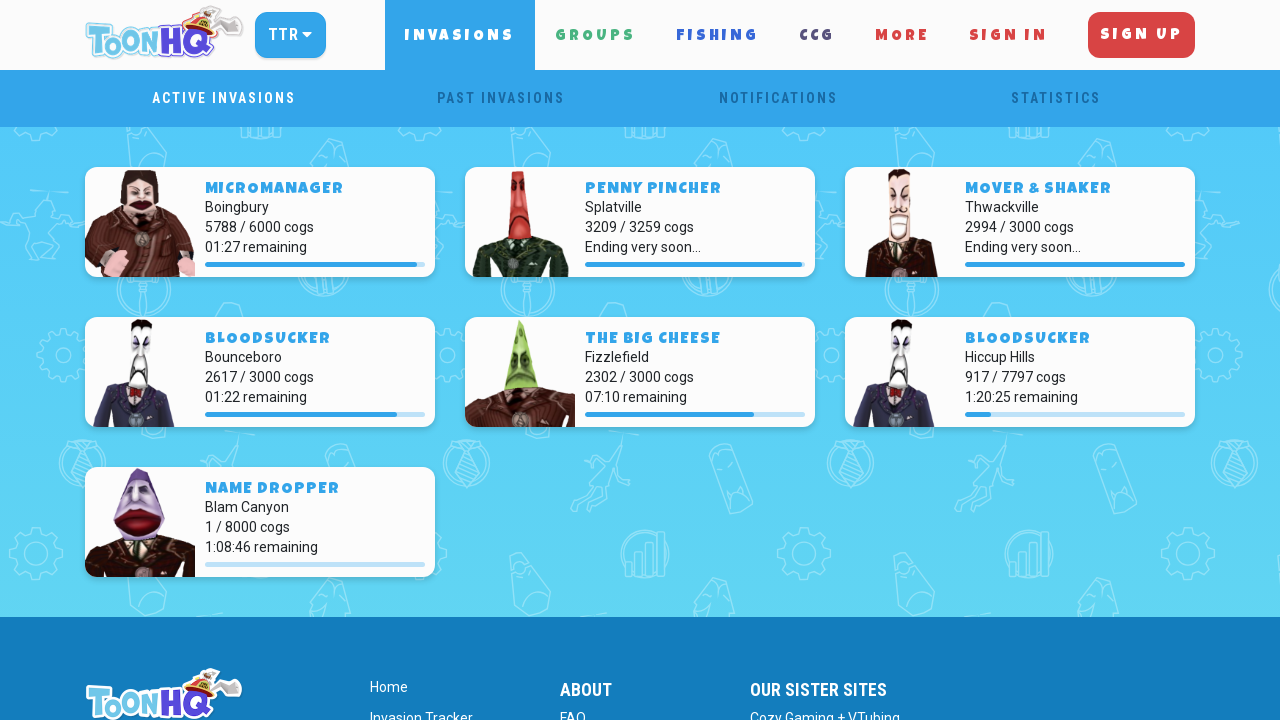

Navigated to ToonHQ invasions page
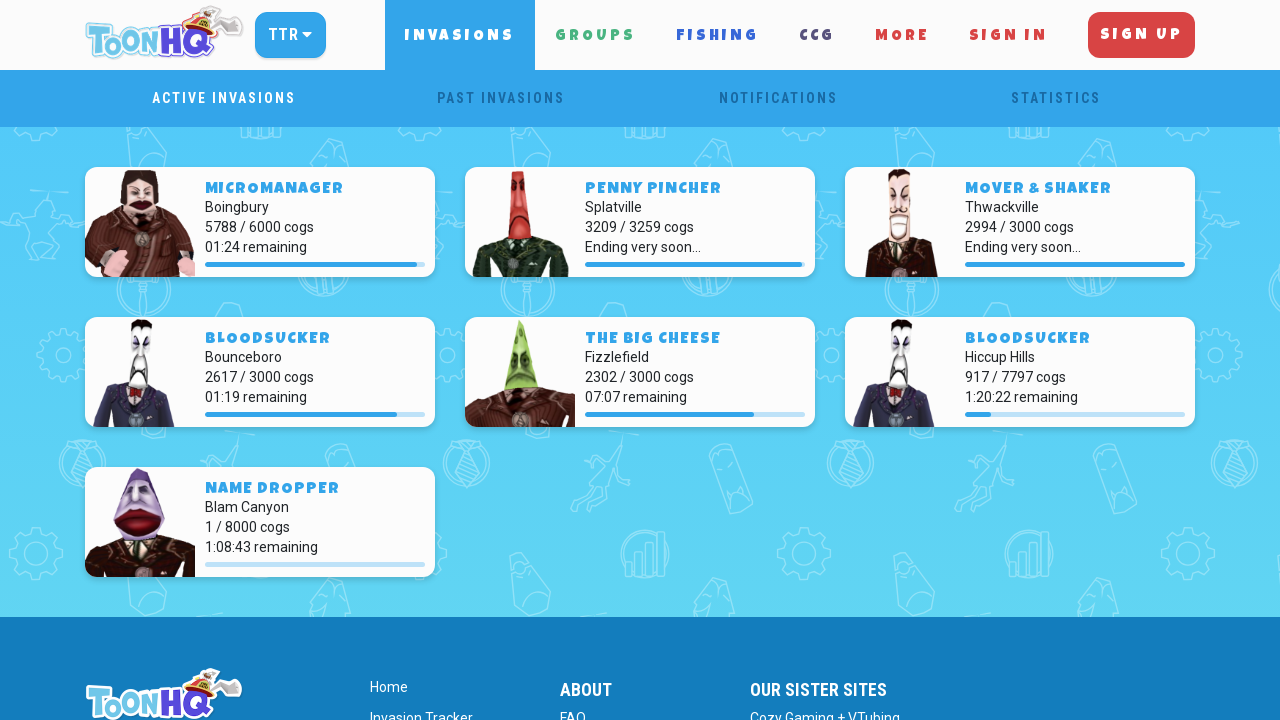

Invasion info cards loaded on page
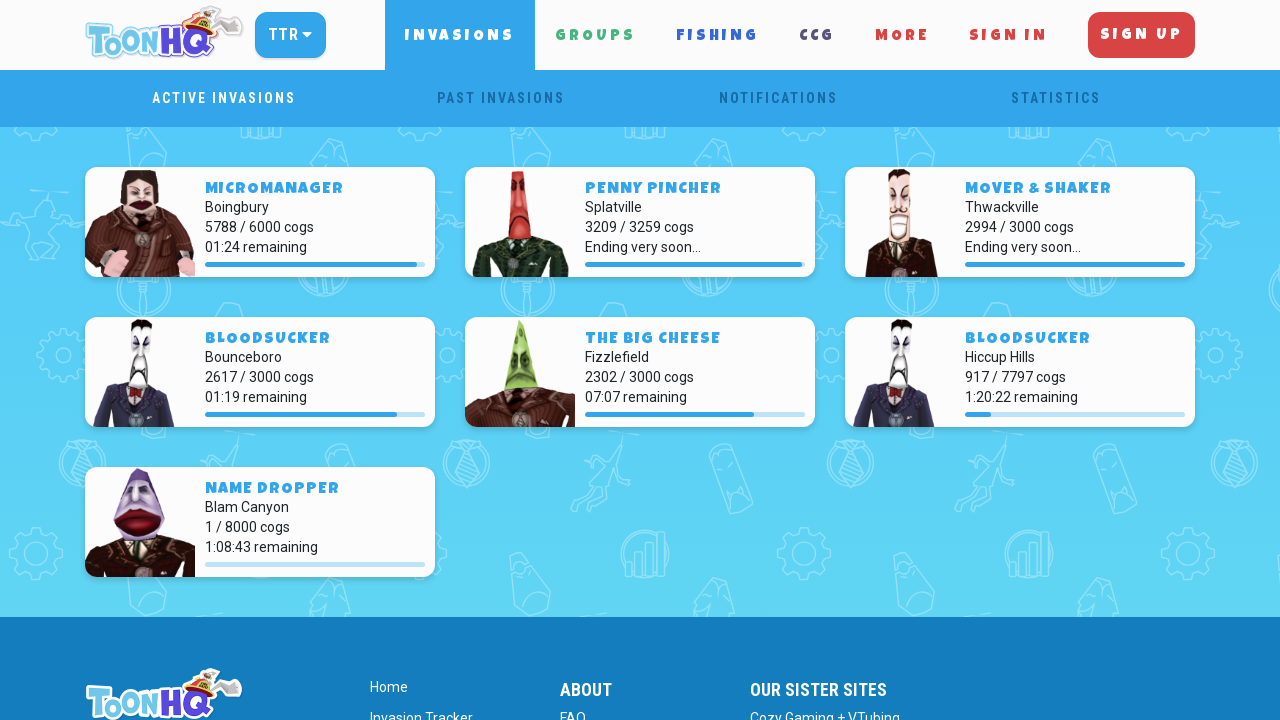

Verified that invasion info cards are displayed on the page
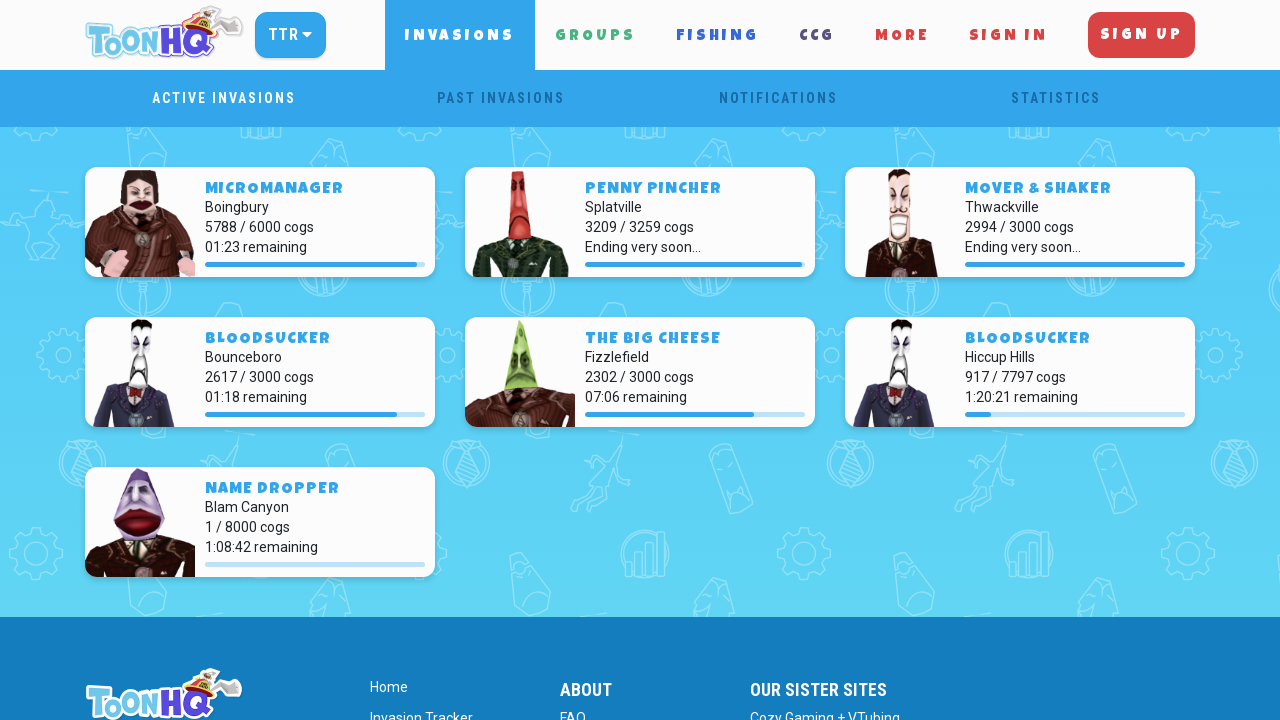

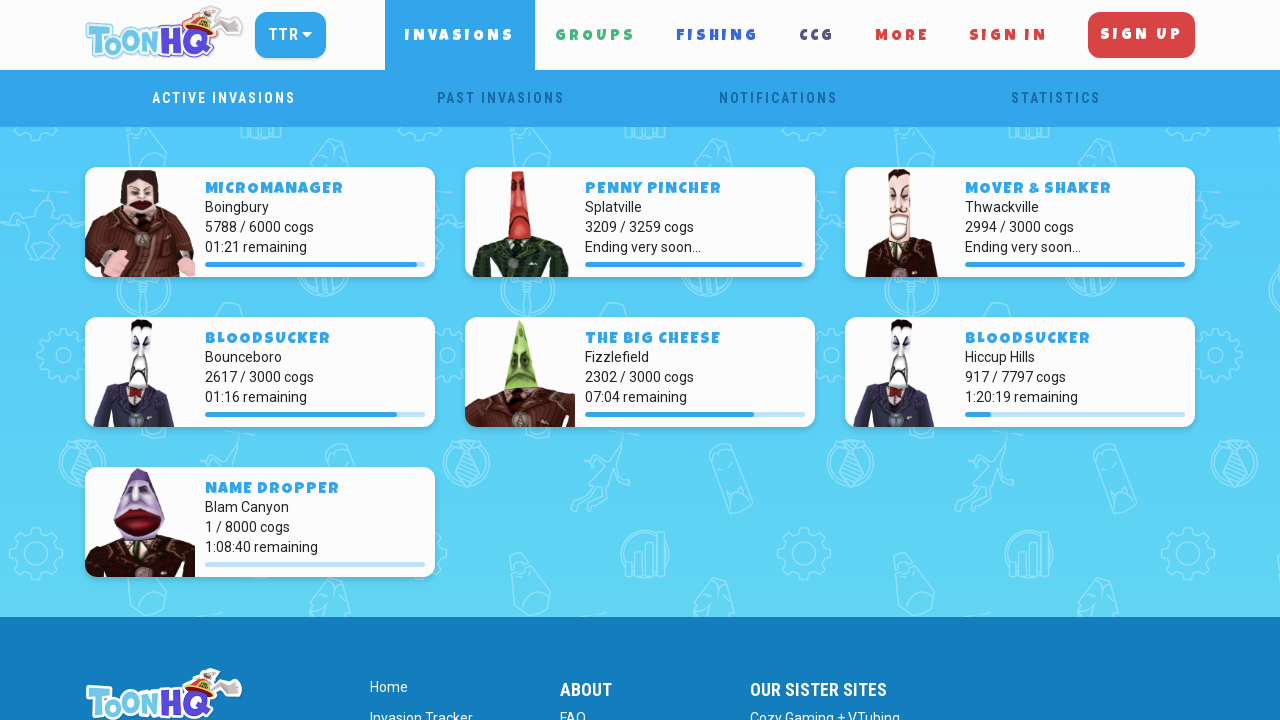